Tests JavaScript alert handling by triggering an alert and accepting it with the OK button

Starting URL: https://the-internet.herokuapp.com/javascript_alerts

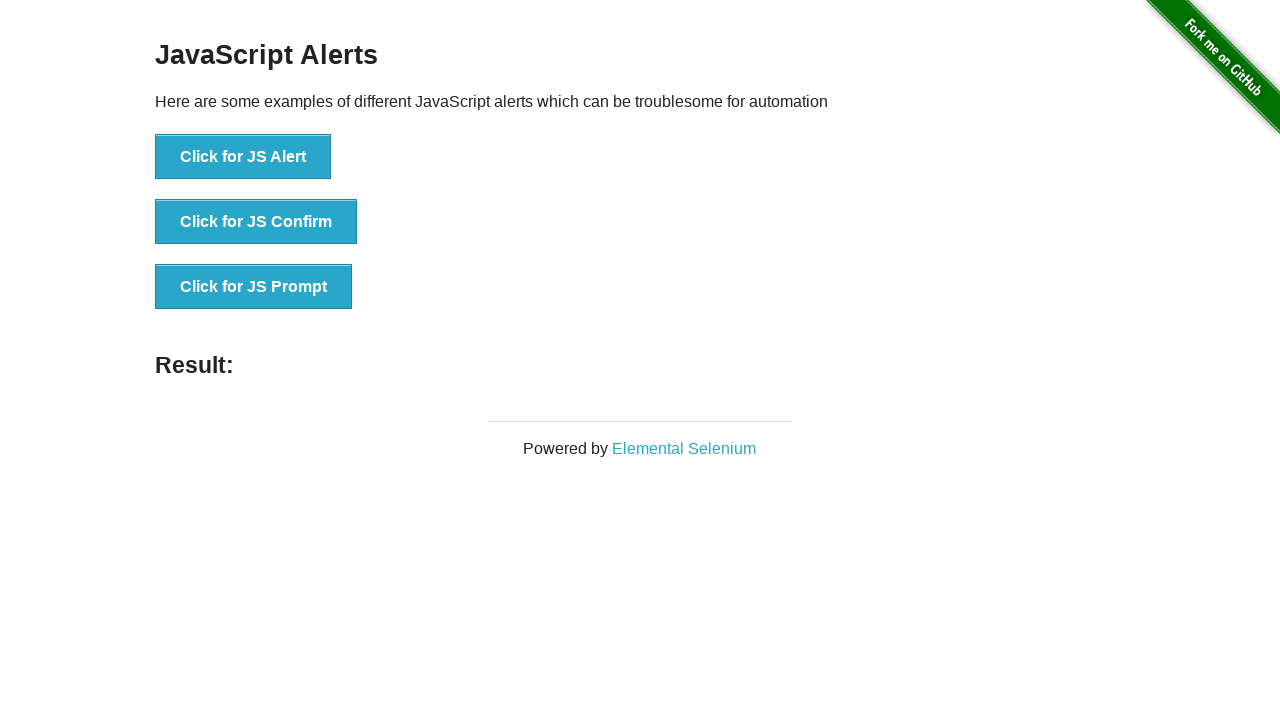

Clicked button to trigger JavaScript alert at (243, 157) on xpath=//button[@onclick='jsAlert()']
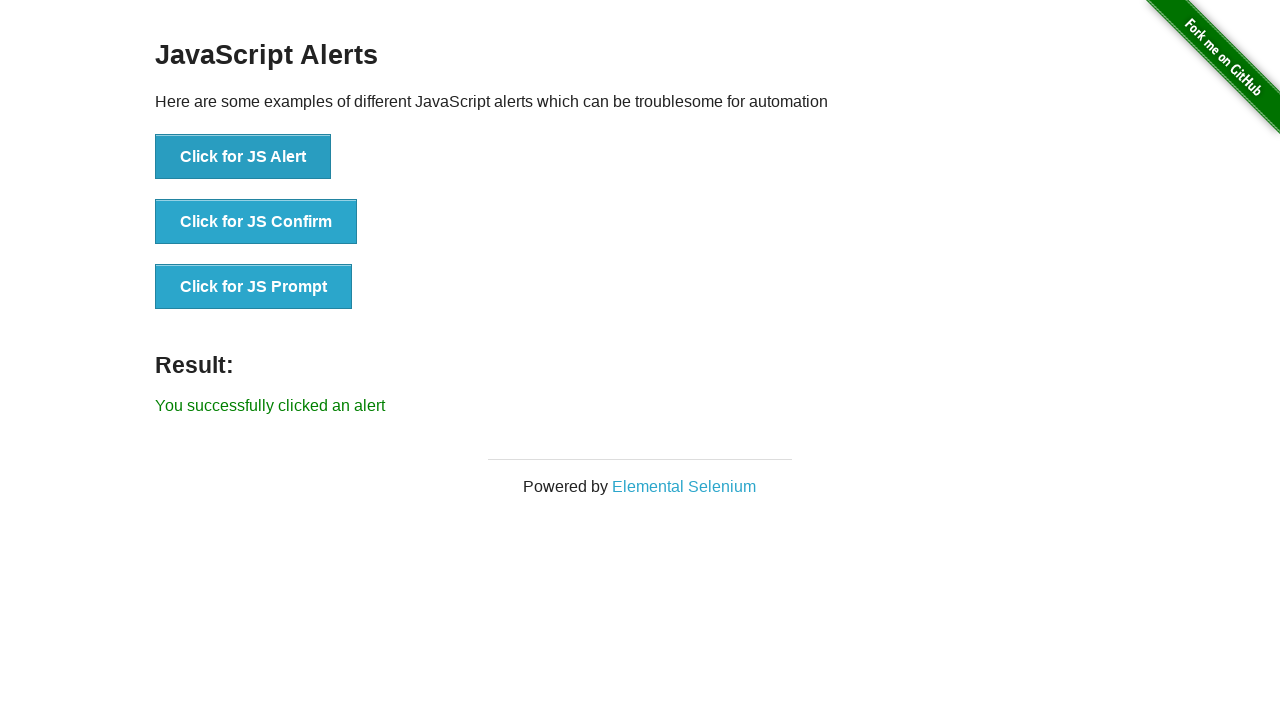

Set up dialog handler to accept alerts
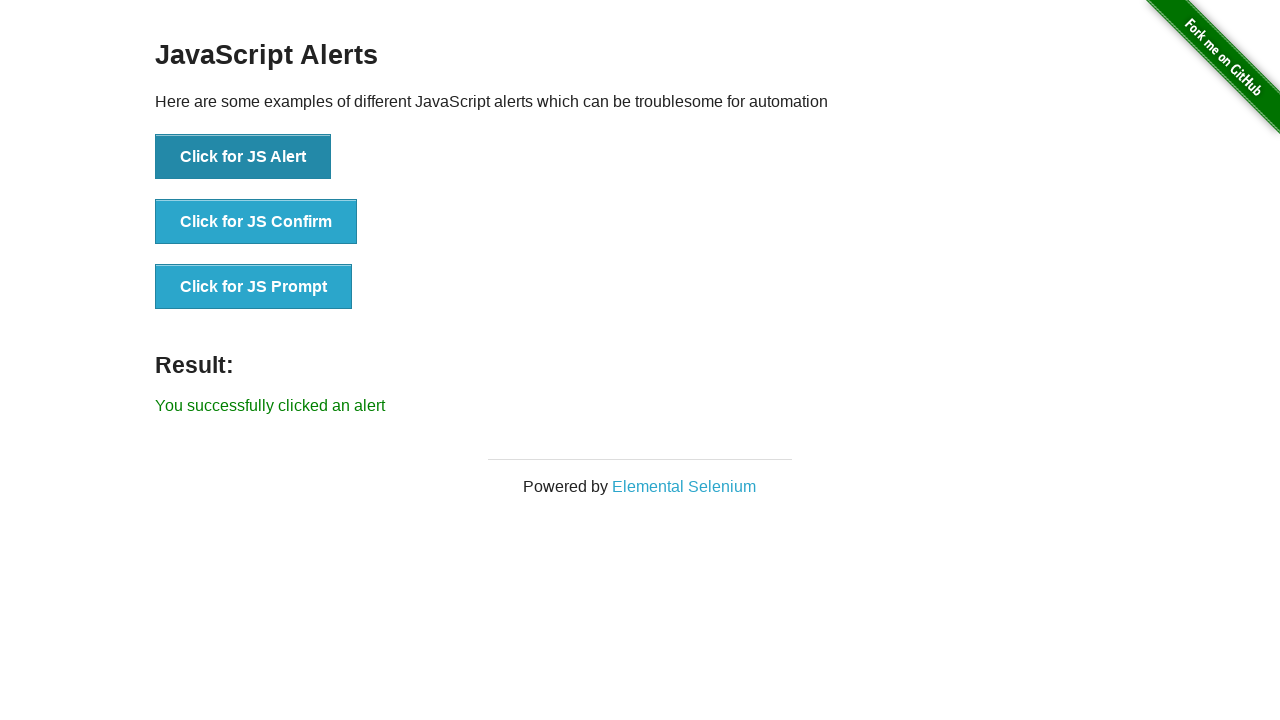

Clicked button to trigger JavaScript alert again at (243, 157) on xpath=//button[@onclick='jsAlert()']
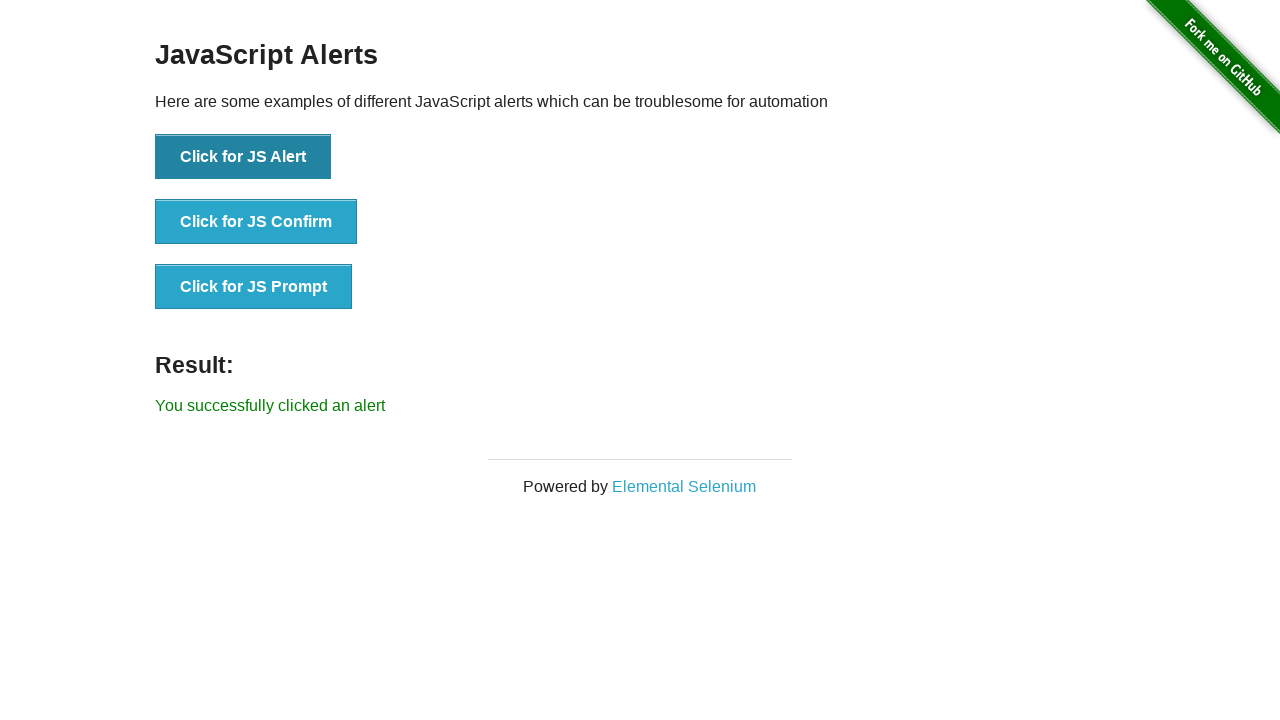

Waited 500ms to ensure alert was handled
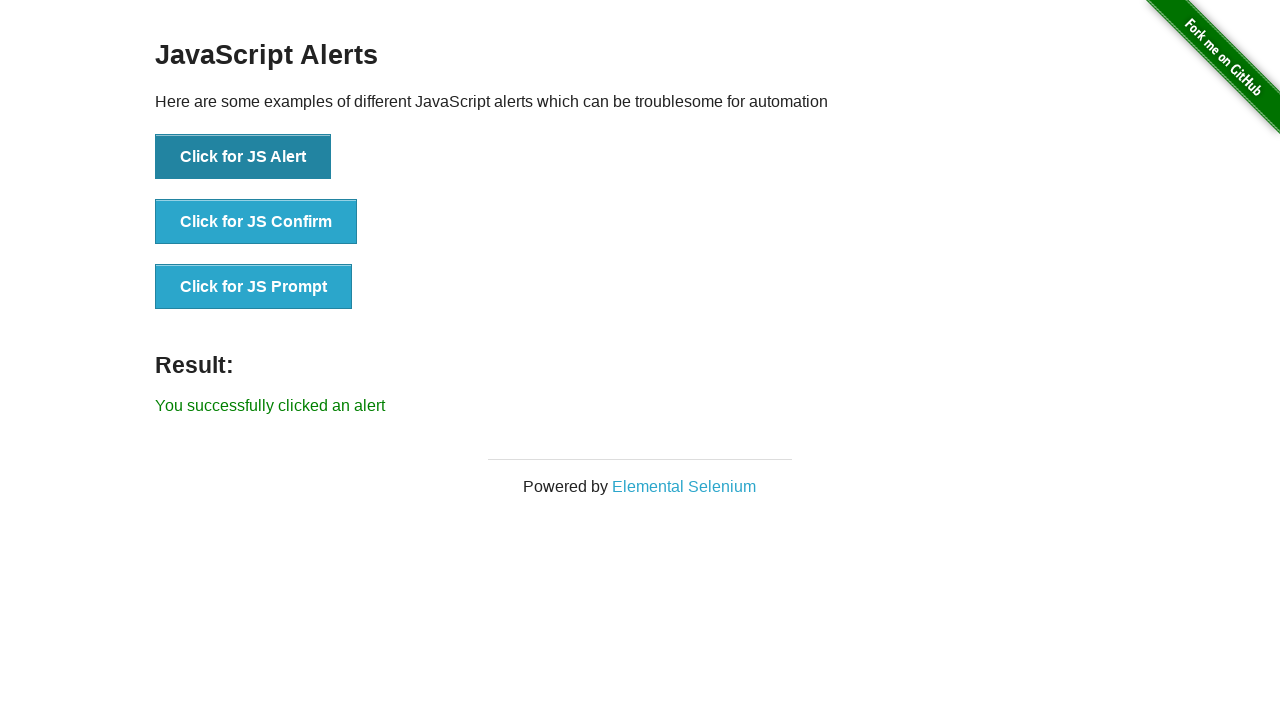

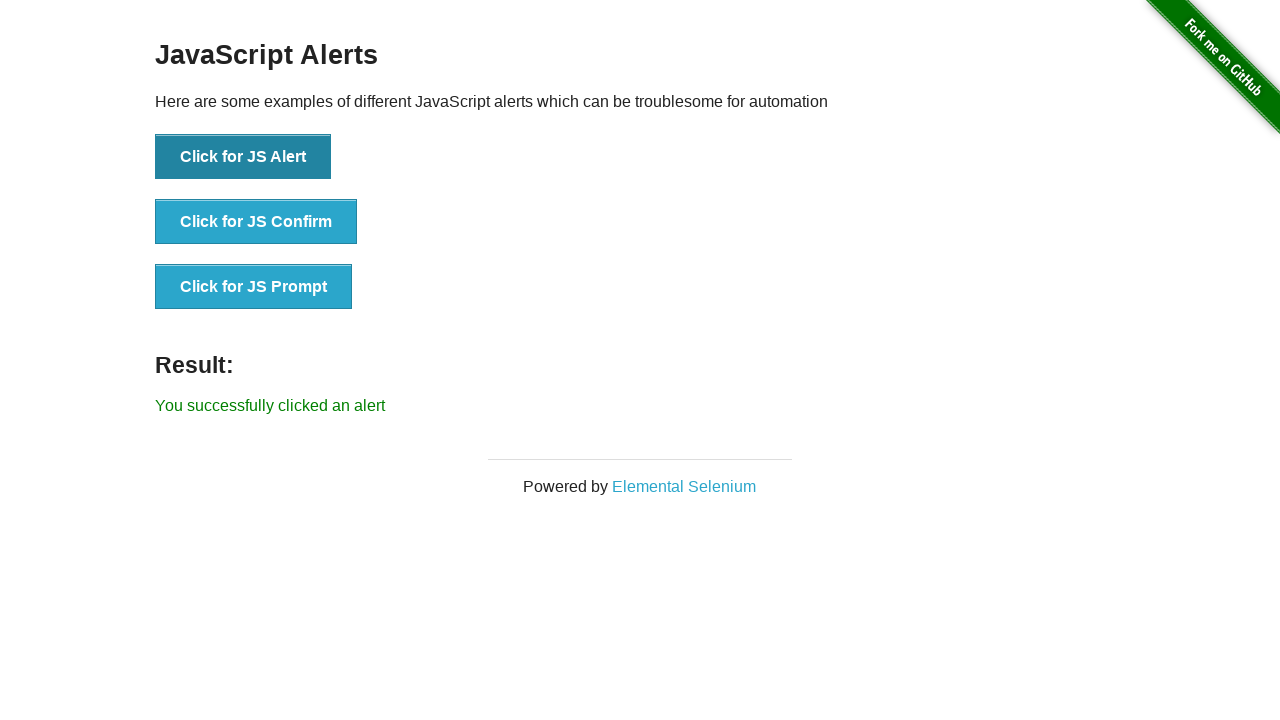